Tests e-commerce cart functionality by adding specific grocery items (Brocolli, Beetroot, Capsicum, Banana) to cart, proceeding to checkout, and applying a promo code

Starting URL: https://rahulshettyacademy.com/seleniumPractise/

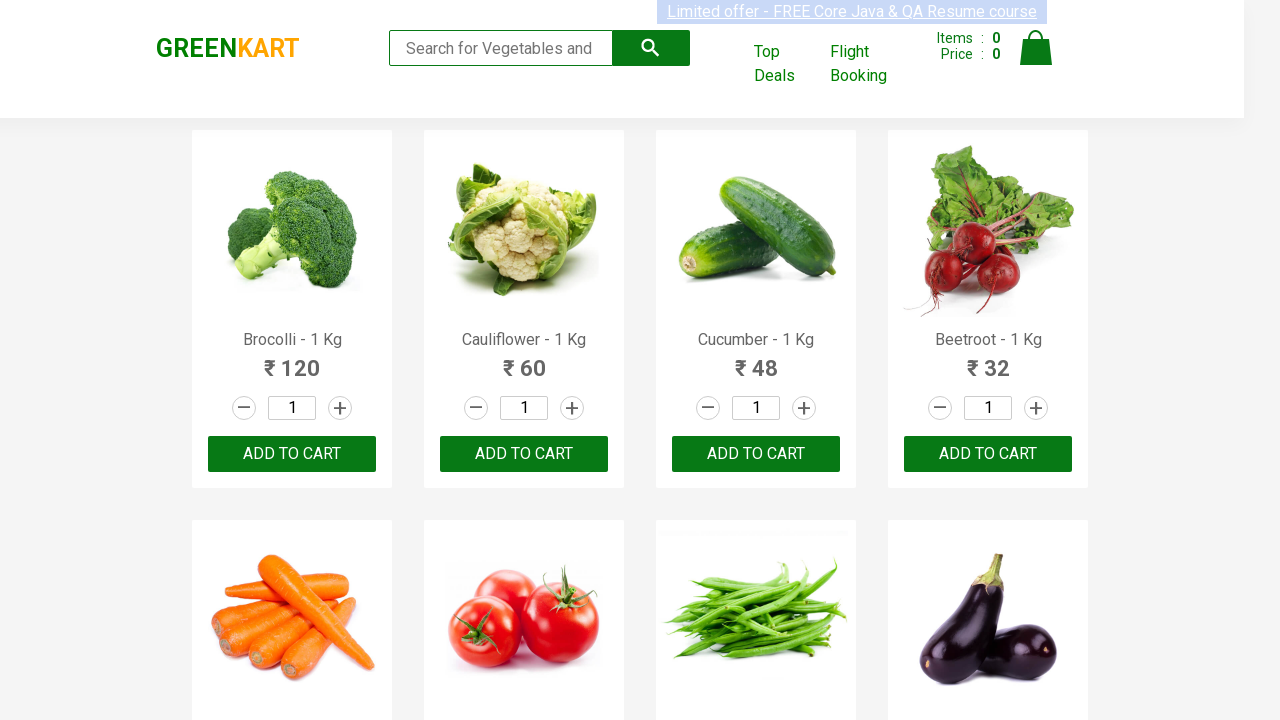

Waited for product items to load
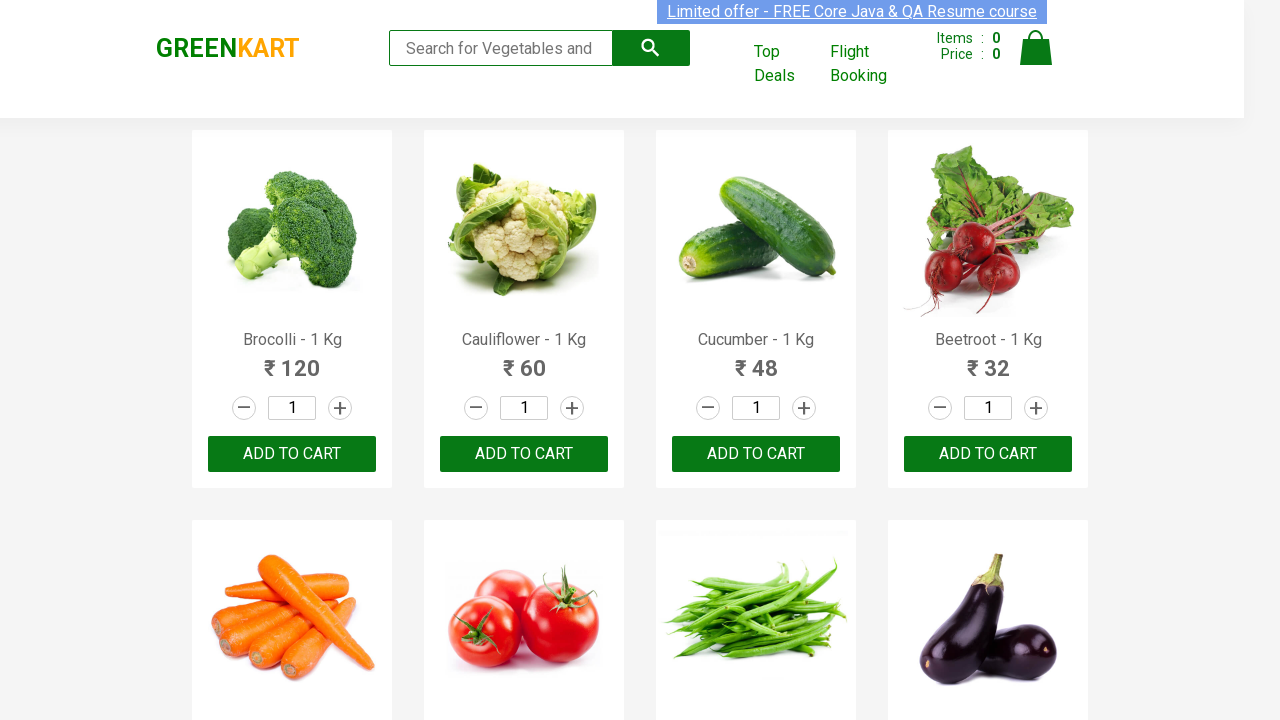

Retrieved all product items from page
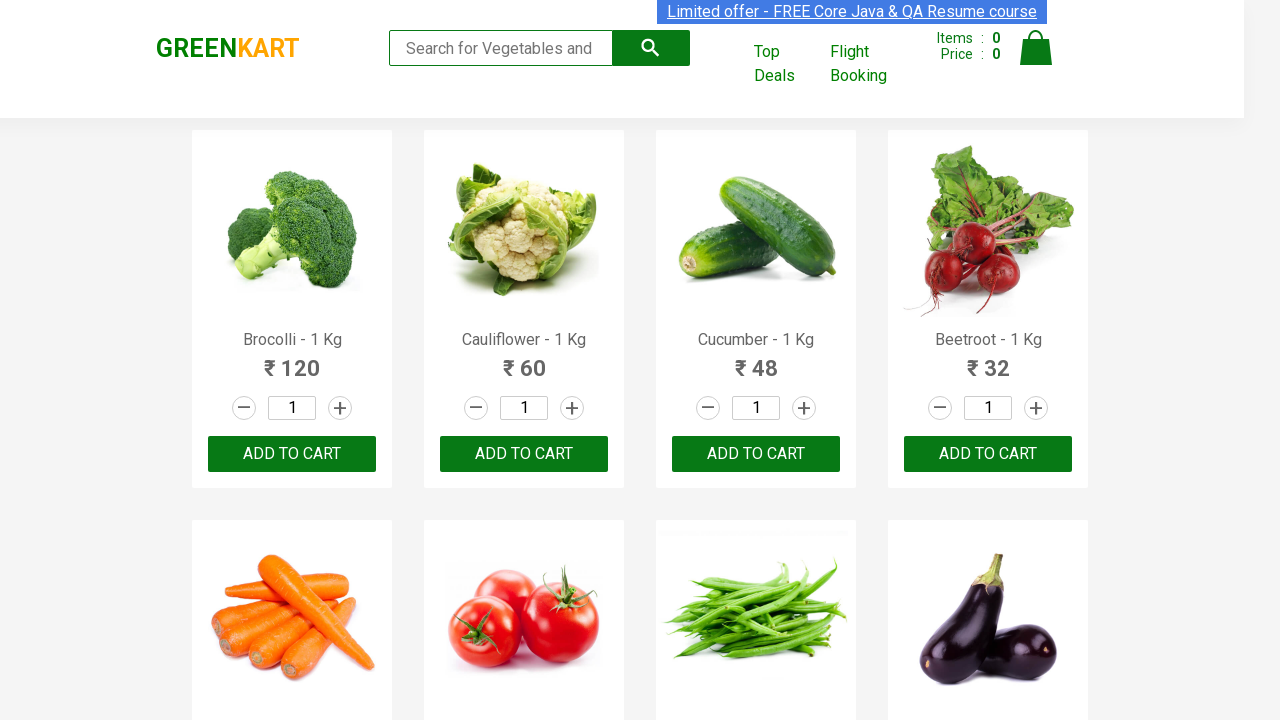

Added 'Brocolli' to cart at (292, 454) on xpath=//div[@class='product-action'] >> nth=0
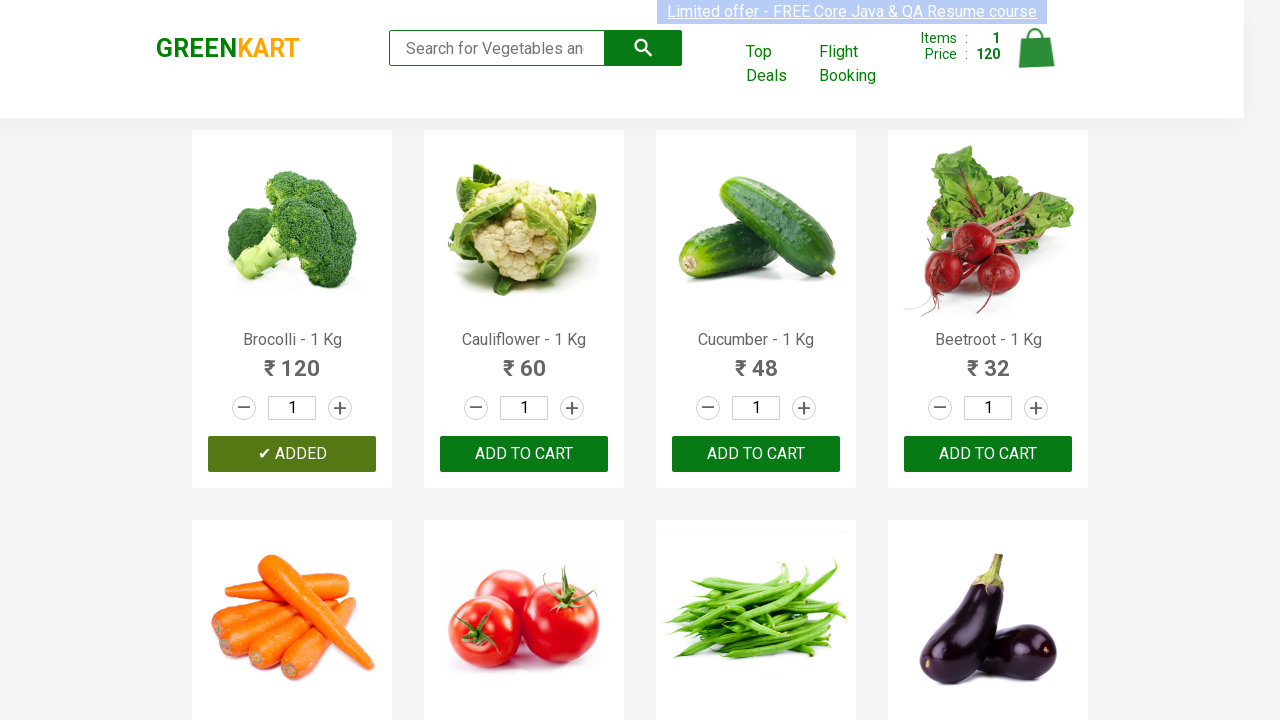

Added 'Beetroot' to cart at (988, 454) on xpath=//div[@class='product-action'] >> nth=3
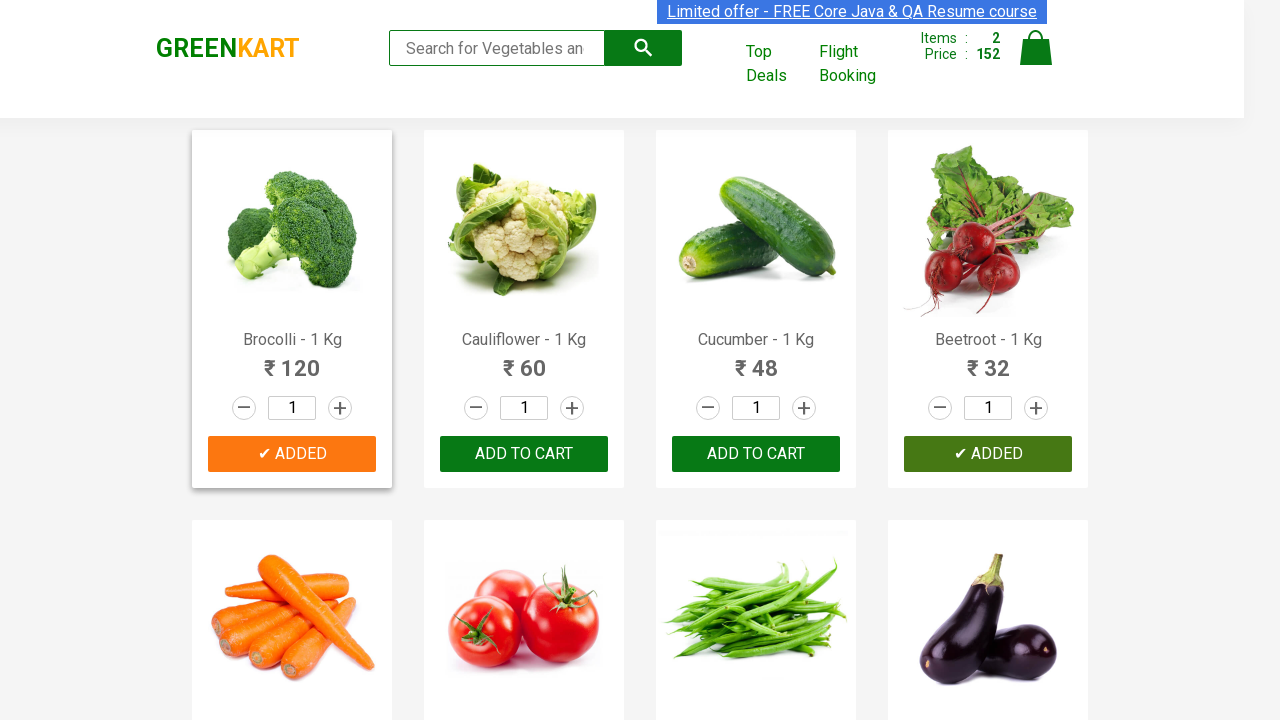

Added 'Capsicum' to cart at (292, 360) on xpath=//div[@class='product-action'] >> nth=8
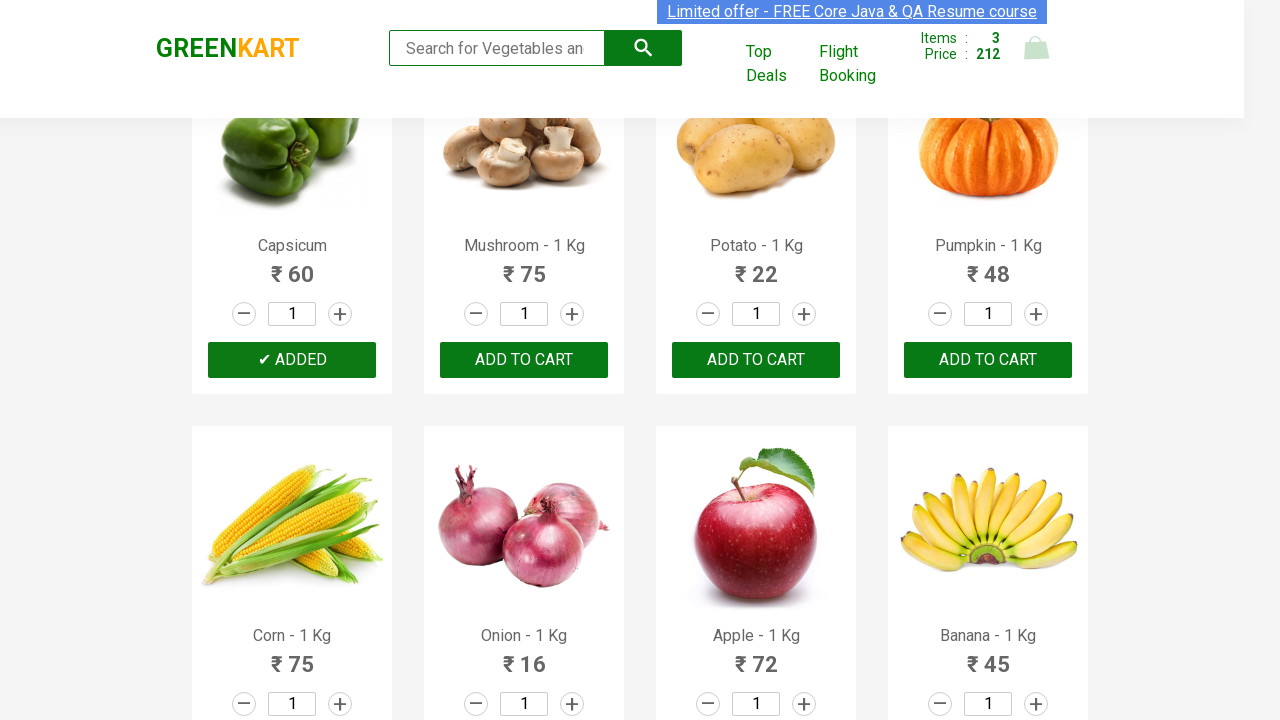

Added 'Banana' to cart at (988, 686) on xpath=//div[@class='product-action'] >> nth=15
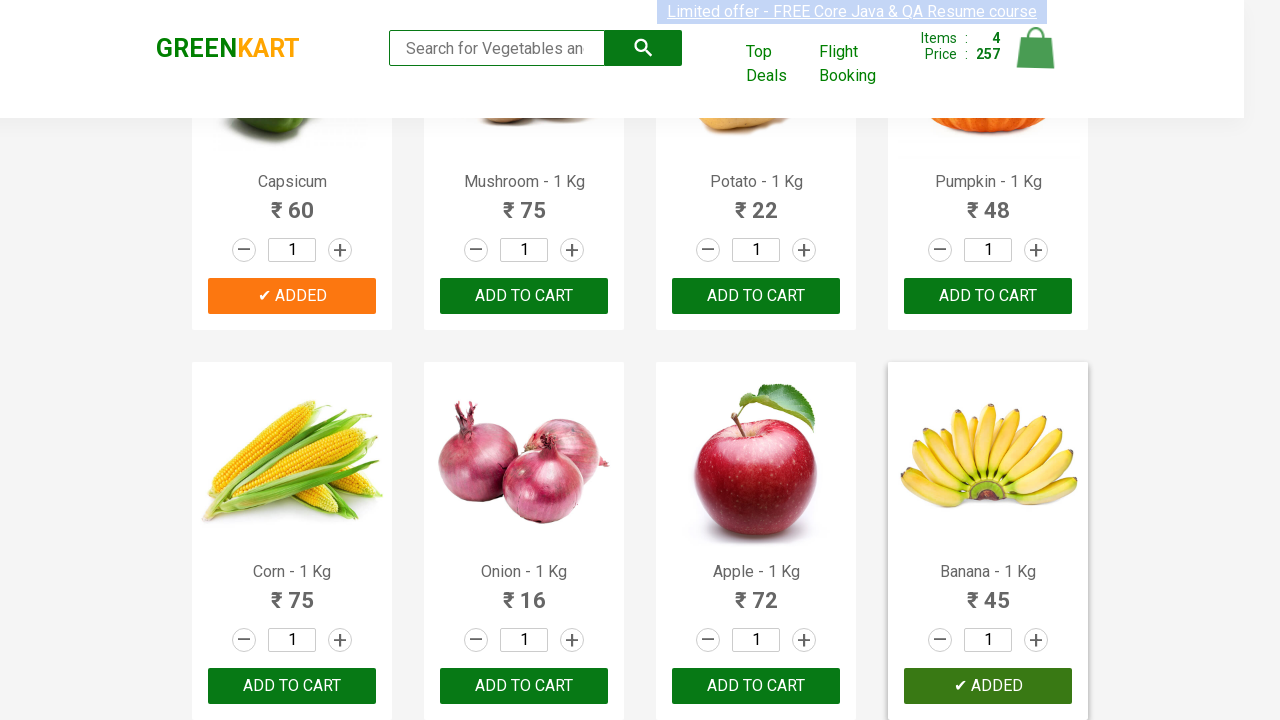

Clicked on cart icon at (1036, 48) on img[alt='Cart']
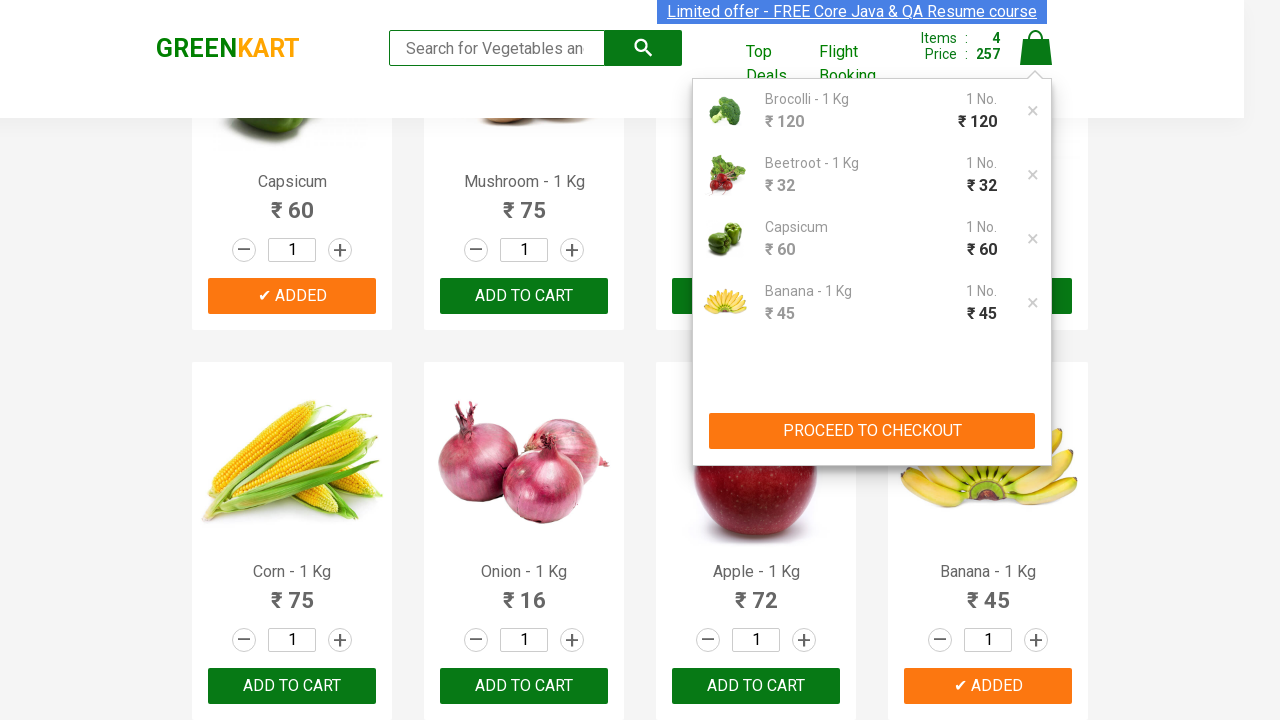

Clicked 'PROCEED TO CHECKOUT' button at (872, 431) on xpath=//button[text()='PROCEED TO CHECKOUT']
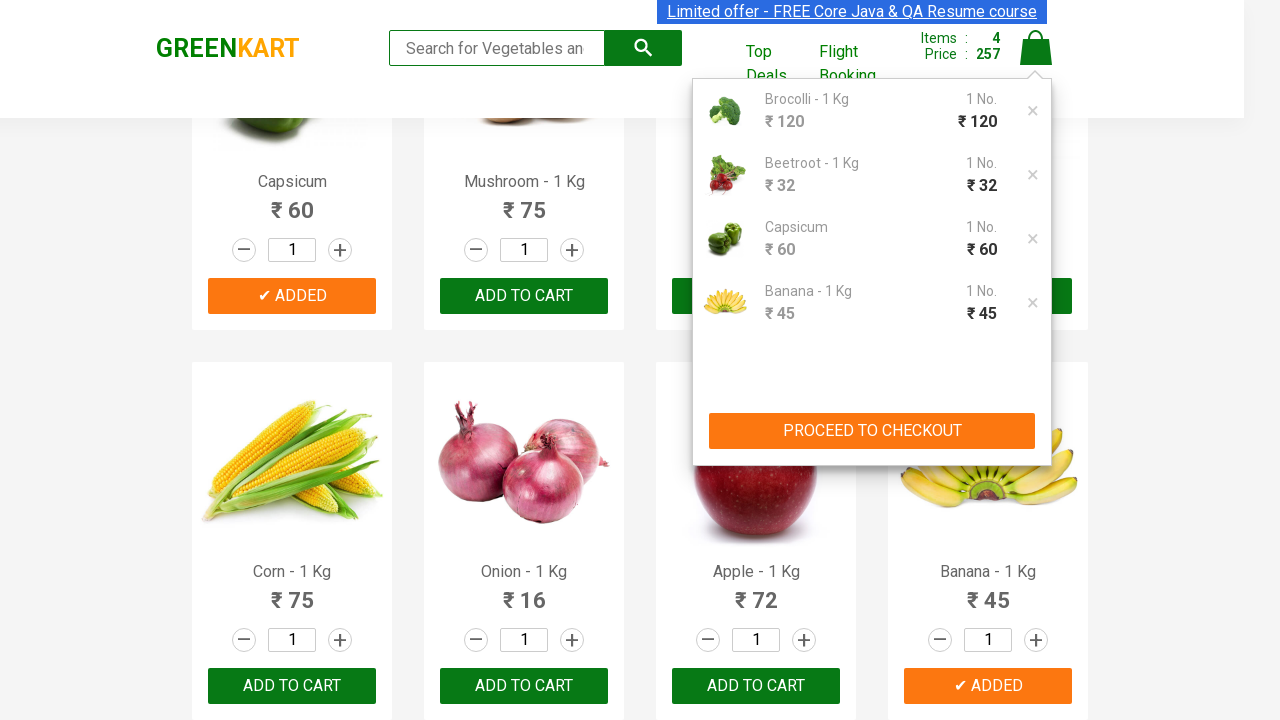

Promo code input field loaded
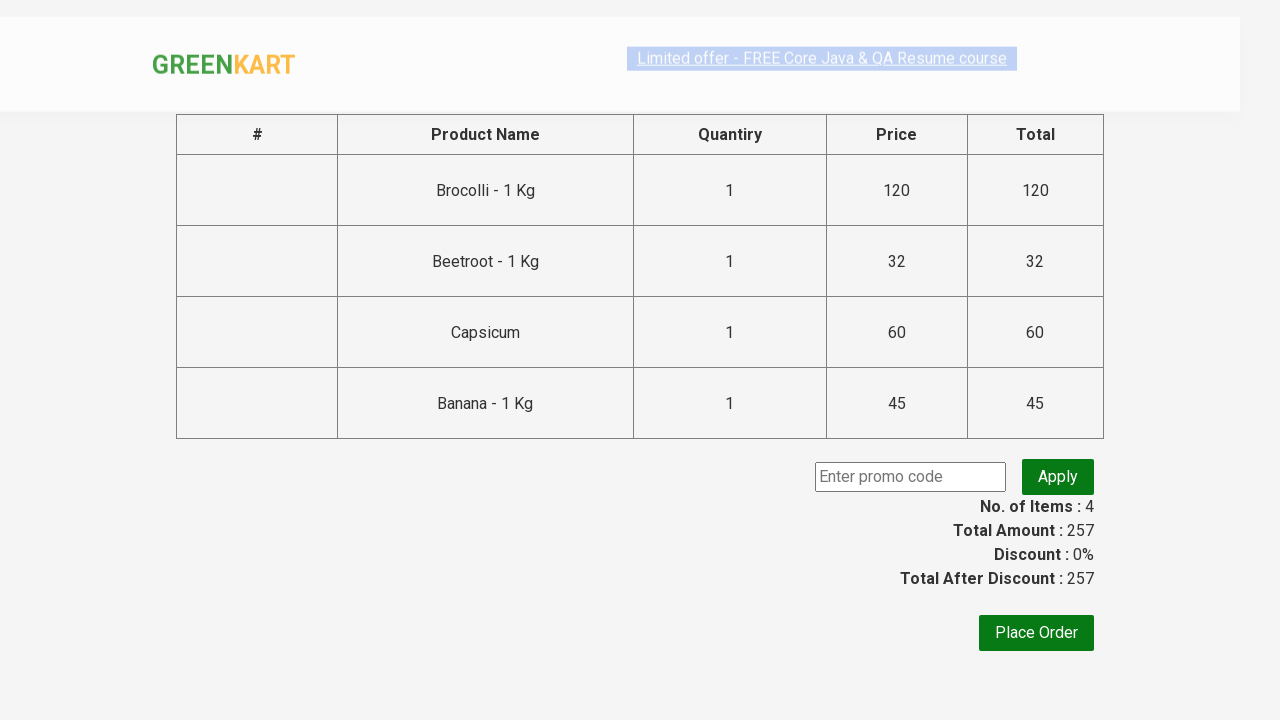

Entered promo code 'rahulshettyacademy' on input.promoCode
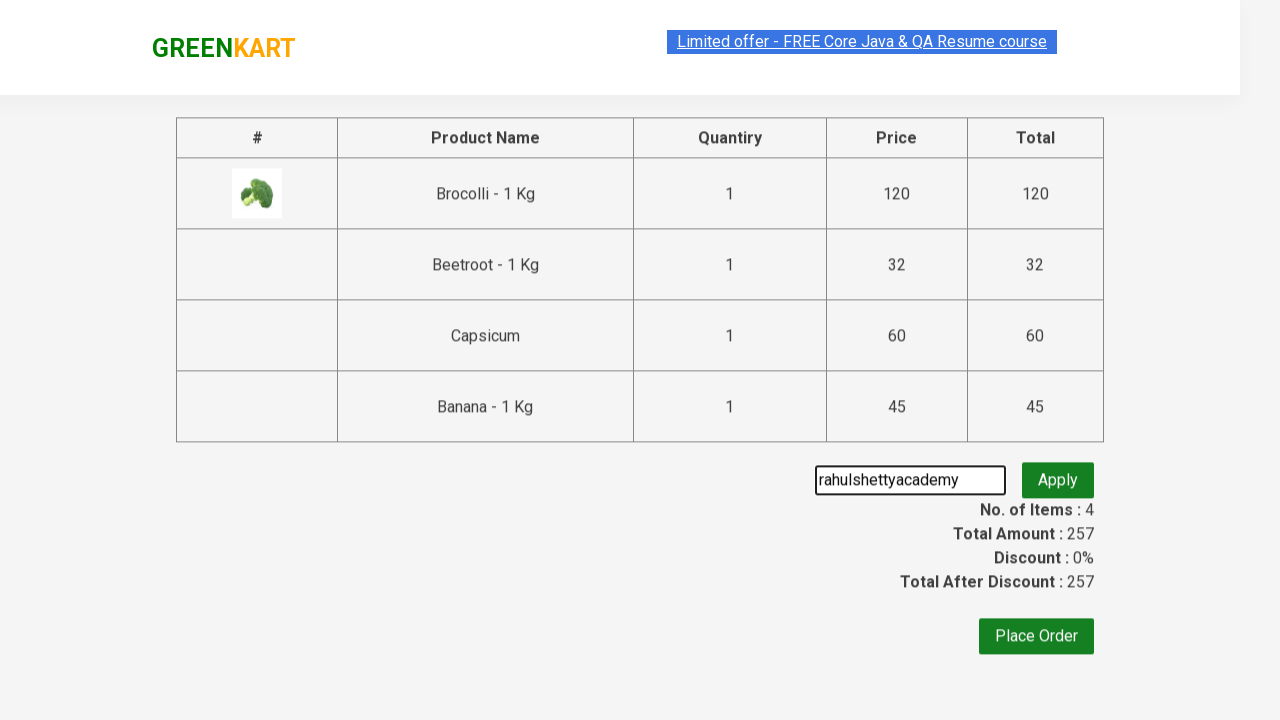

Clicked apply promo button at (1058, 477) on button.promoBtn
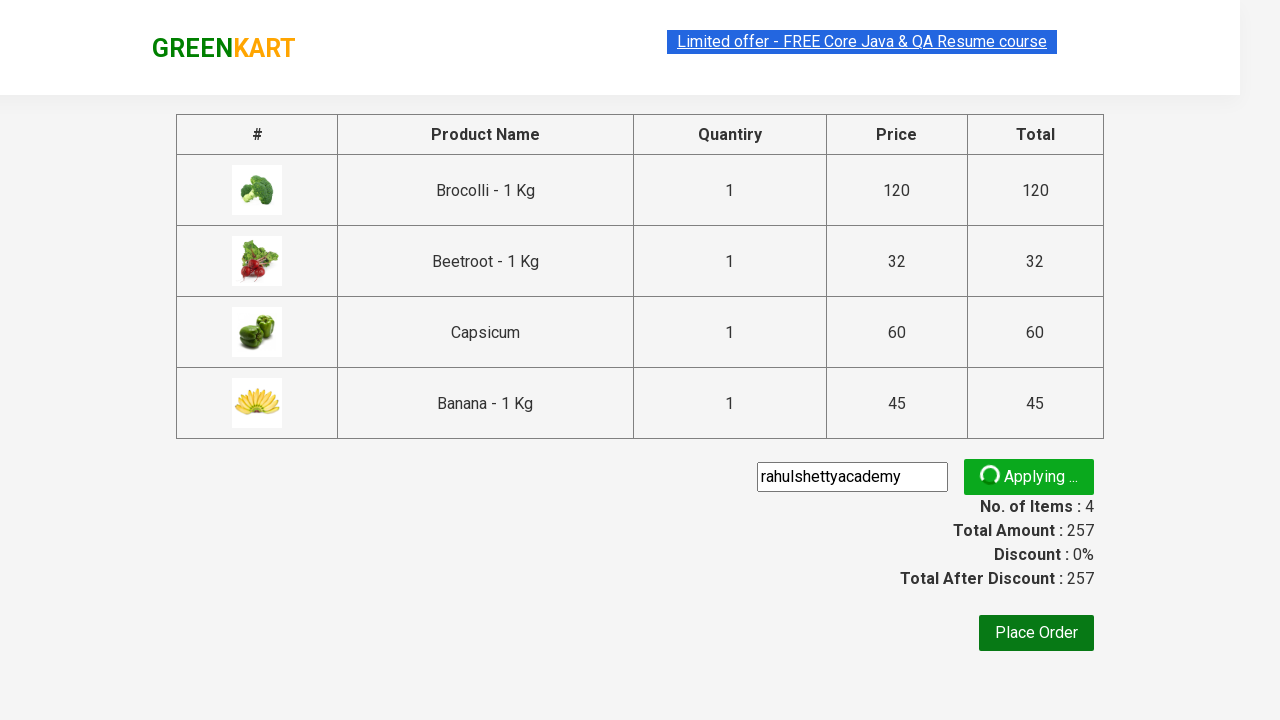

Promo code applied successfully - promo info displayed
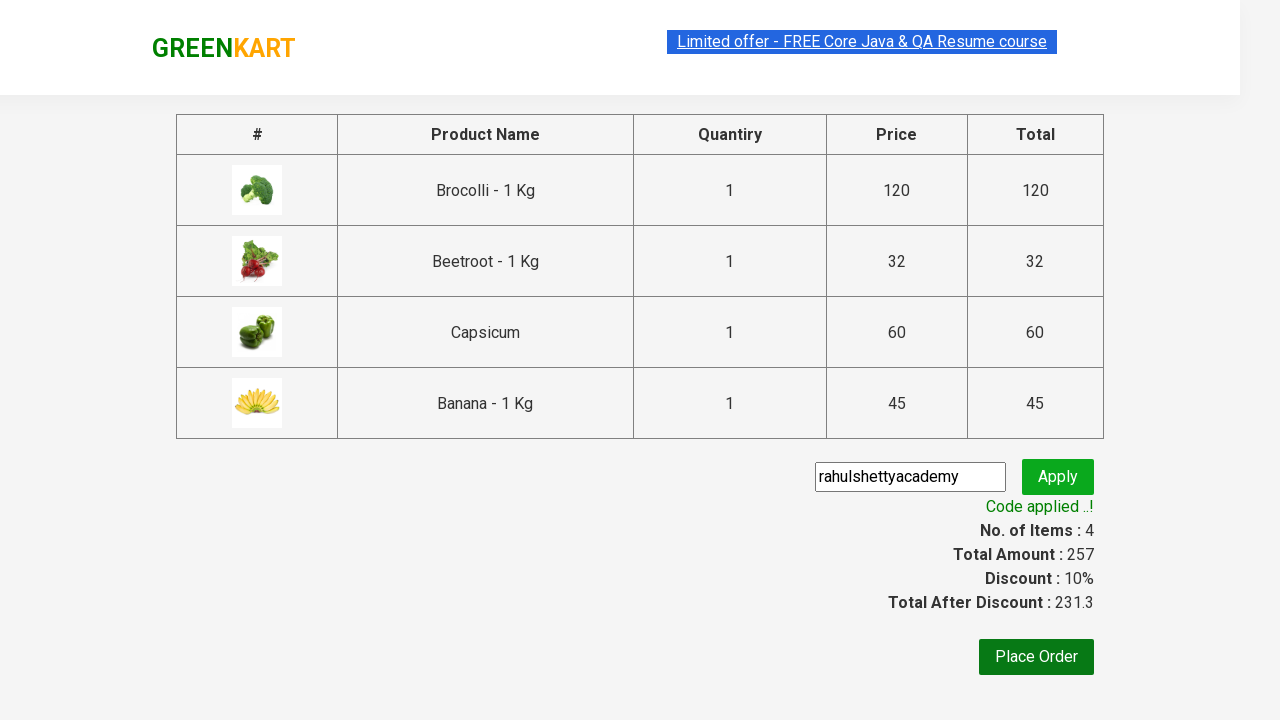

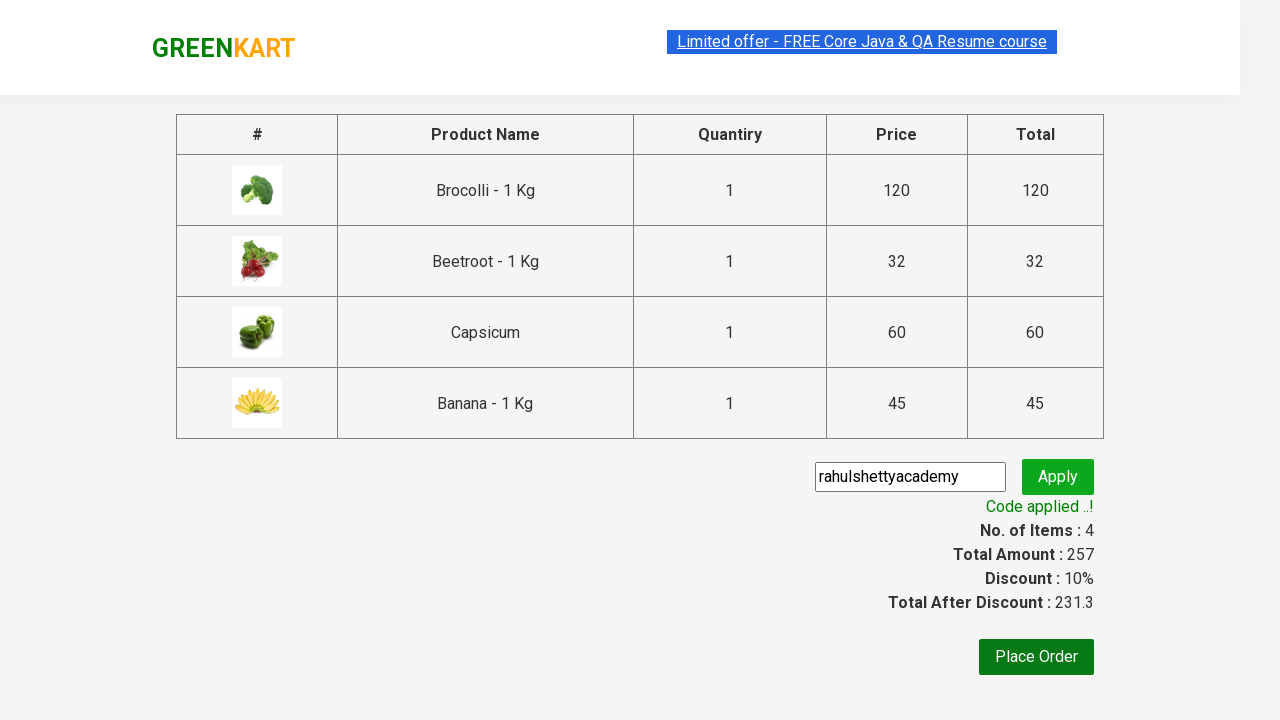